Tests the search functionality by clicking the search button, filling in the search field with a query, and verifying the input

Starting URL: https://mubint.ru/

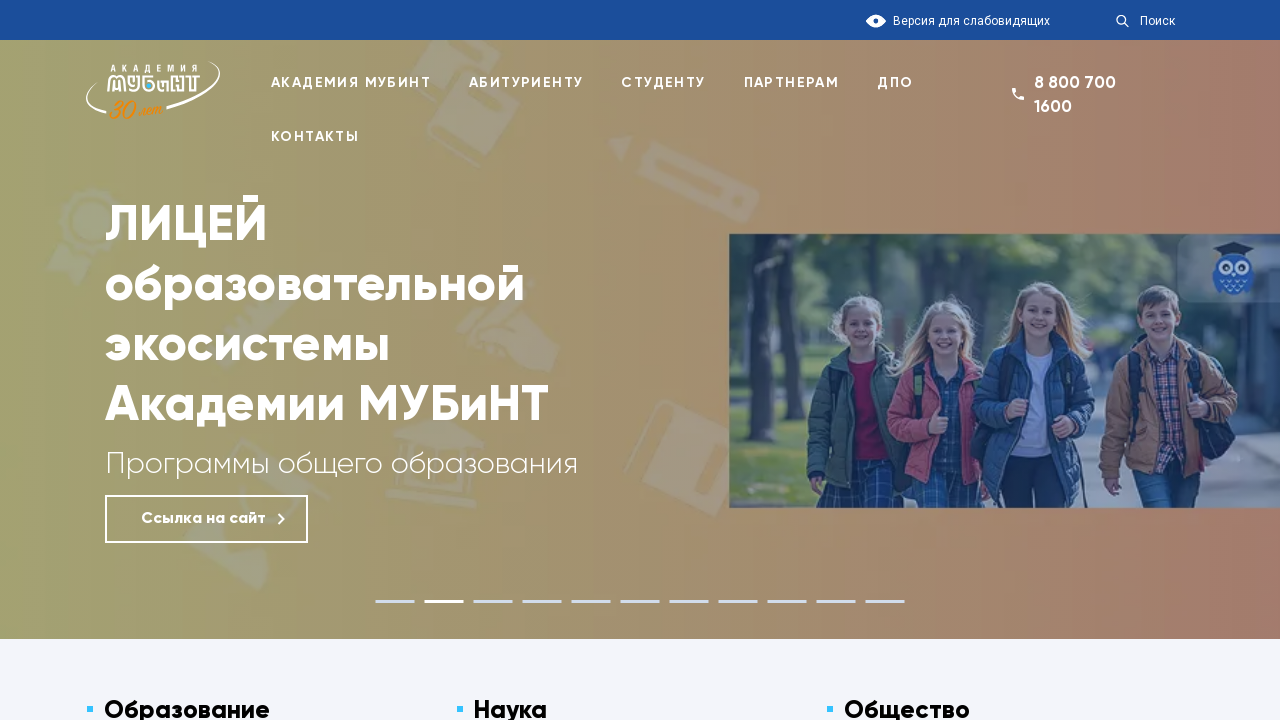

Clicked search button to display search form at (1146, 21) on .search-btn
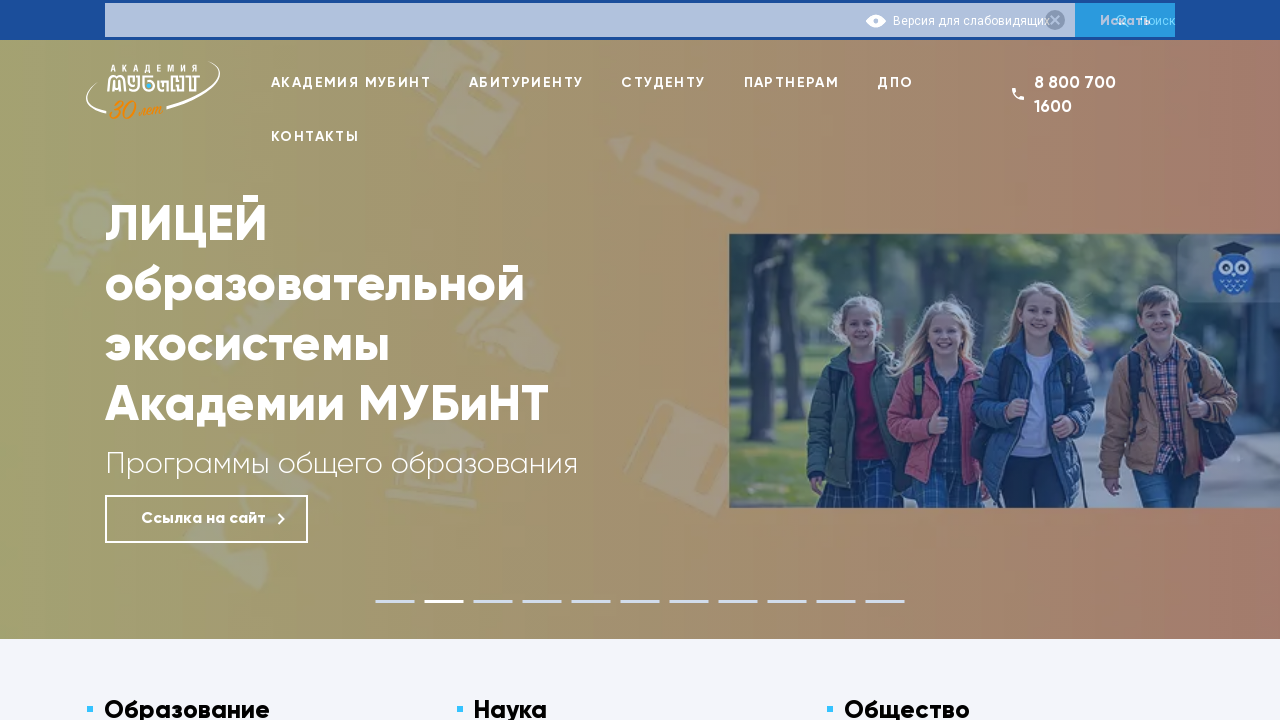

Search field became visible
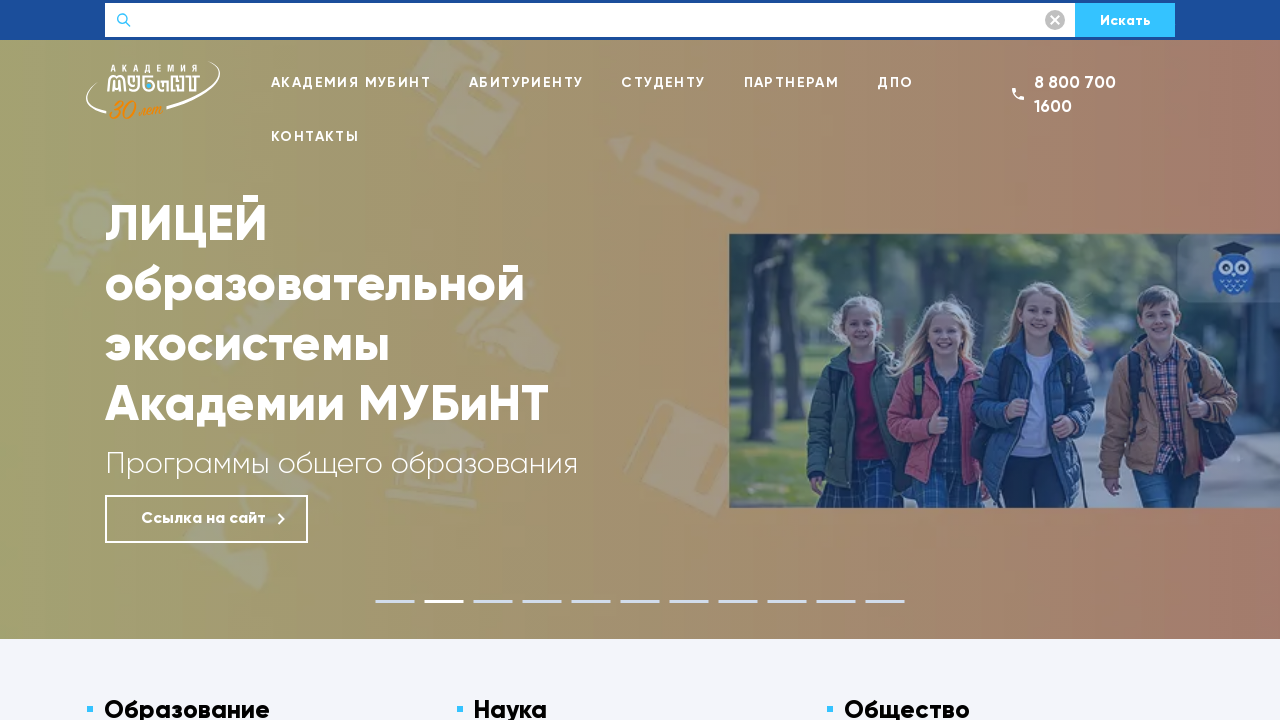

Cleared search field on input[name='q']
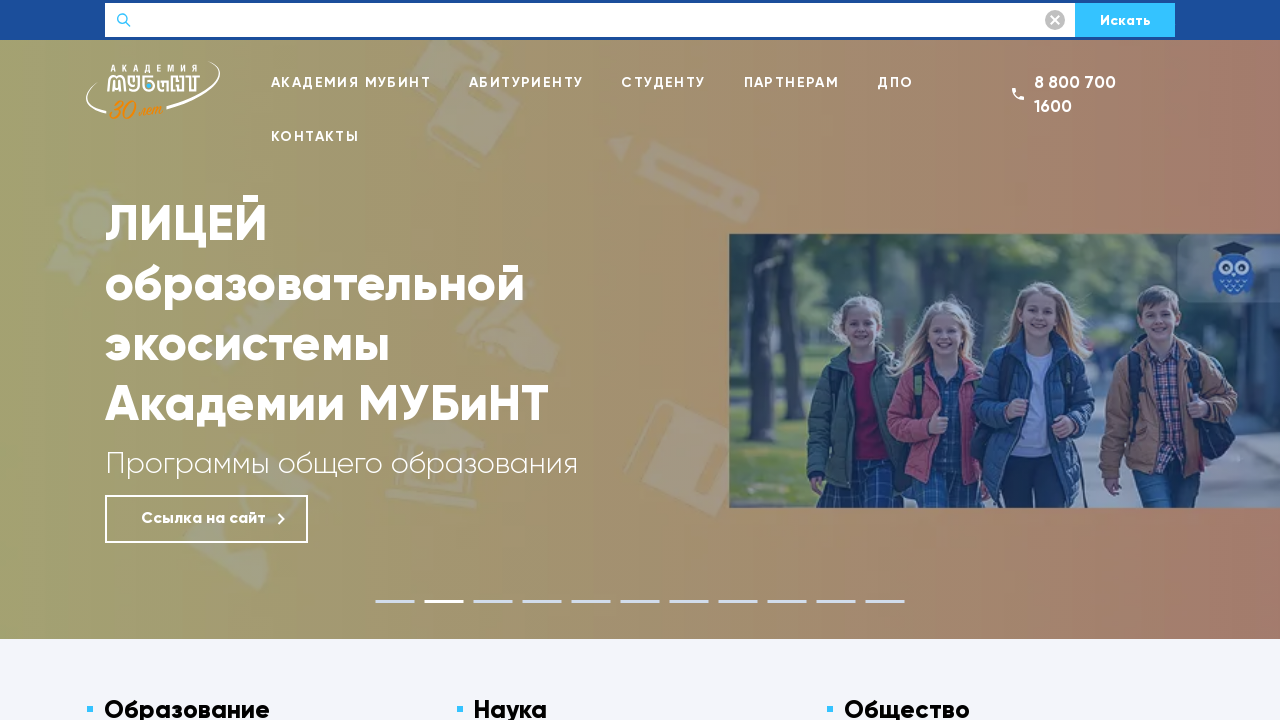

Filled search field with query 'образование' on input[name='q']
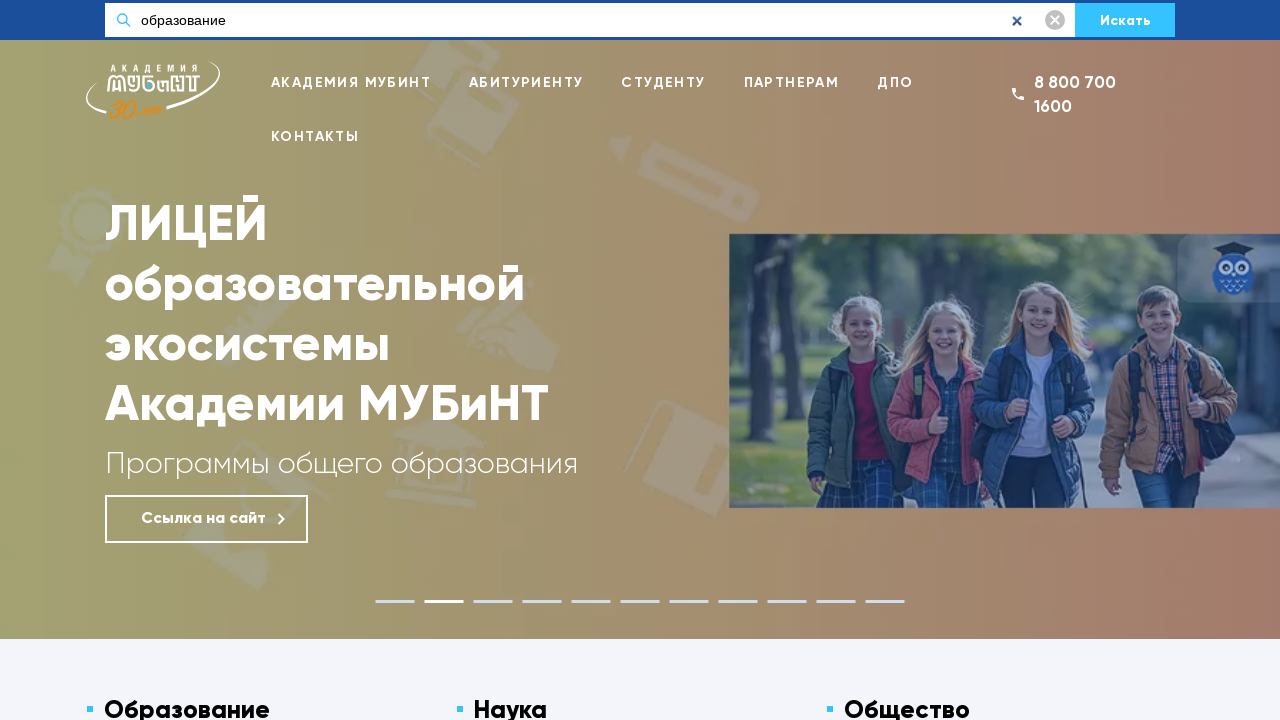

Verified search field contains correct input 'образование'
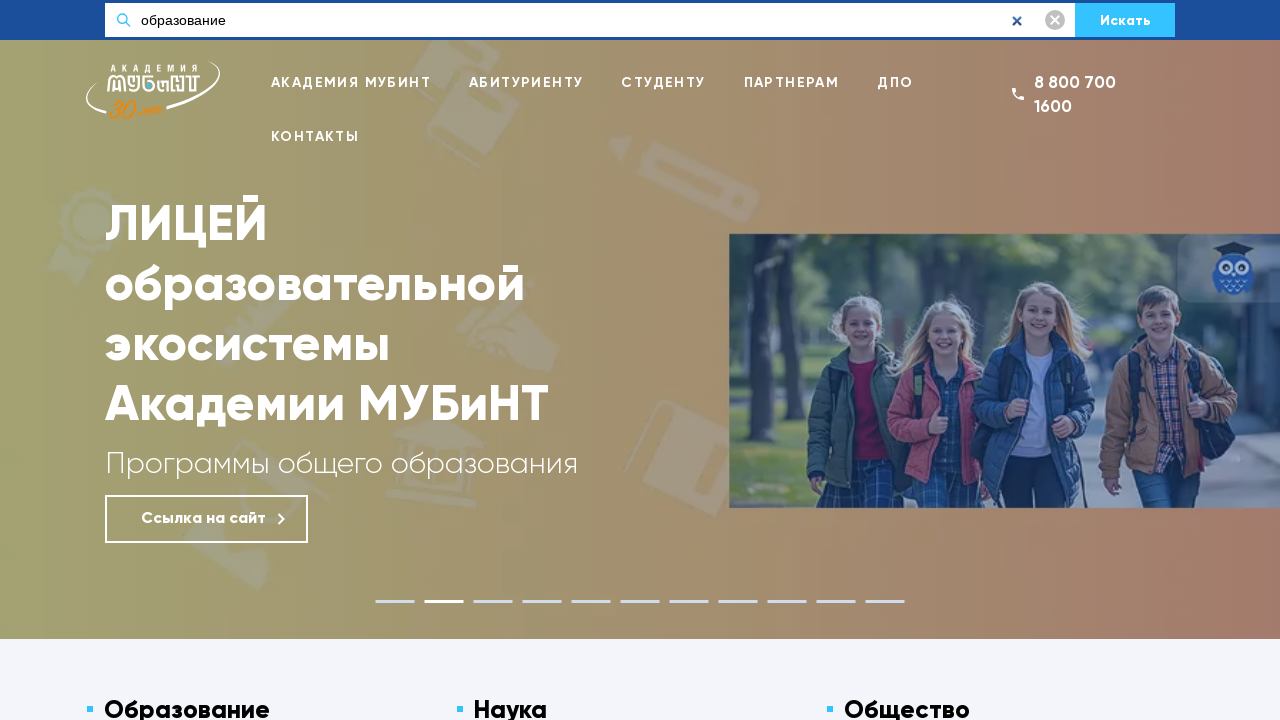

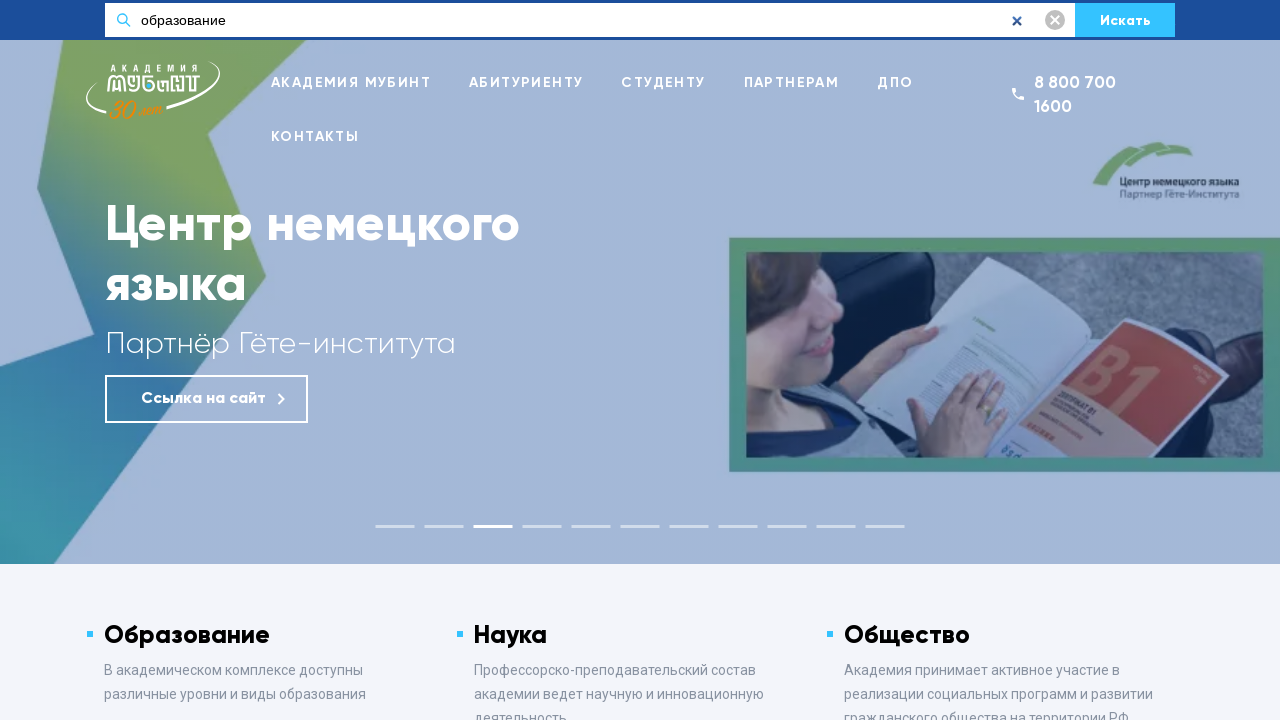